Tests staying on the current page by clicking a button, dismissing the alert, and verifying the confirmation text appears

Starting URL: https://kristinek.github.io/site/examples/alerts_popups

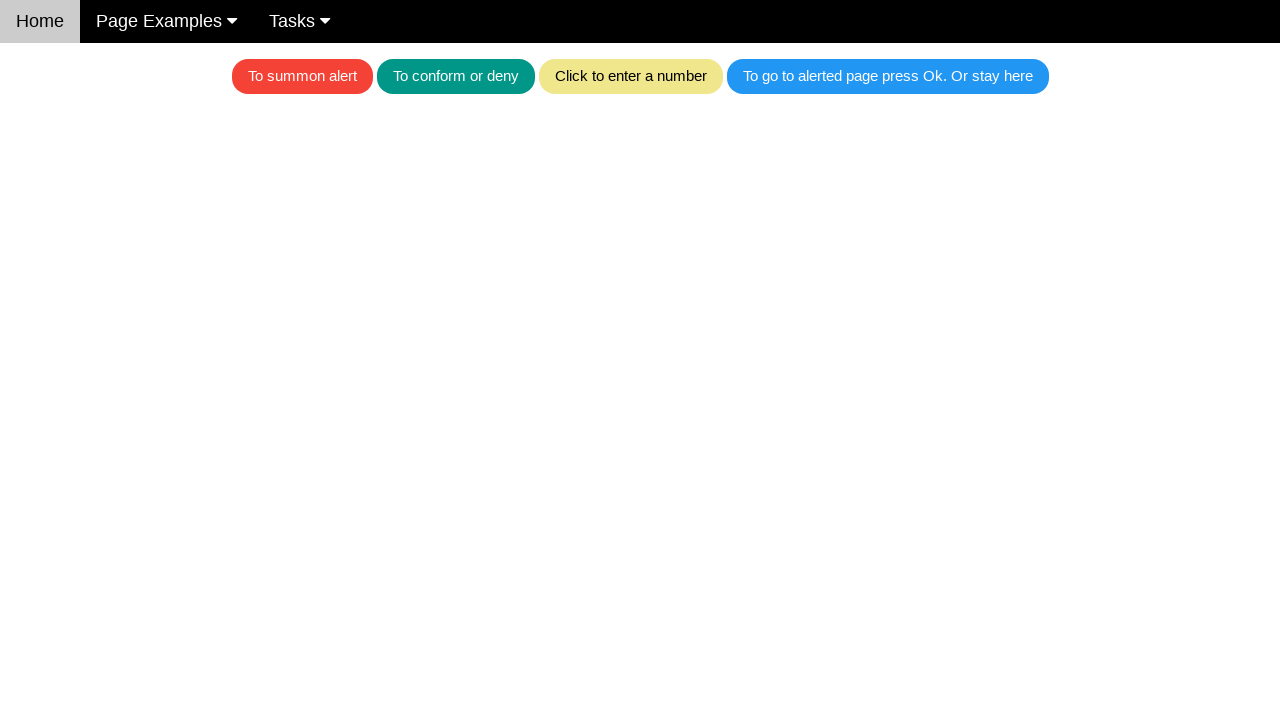

Set up dialog handler to automatically dismiss alerts
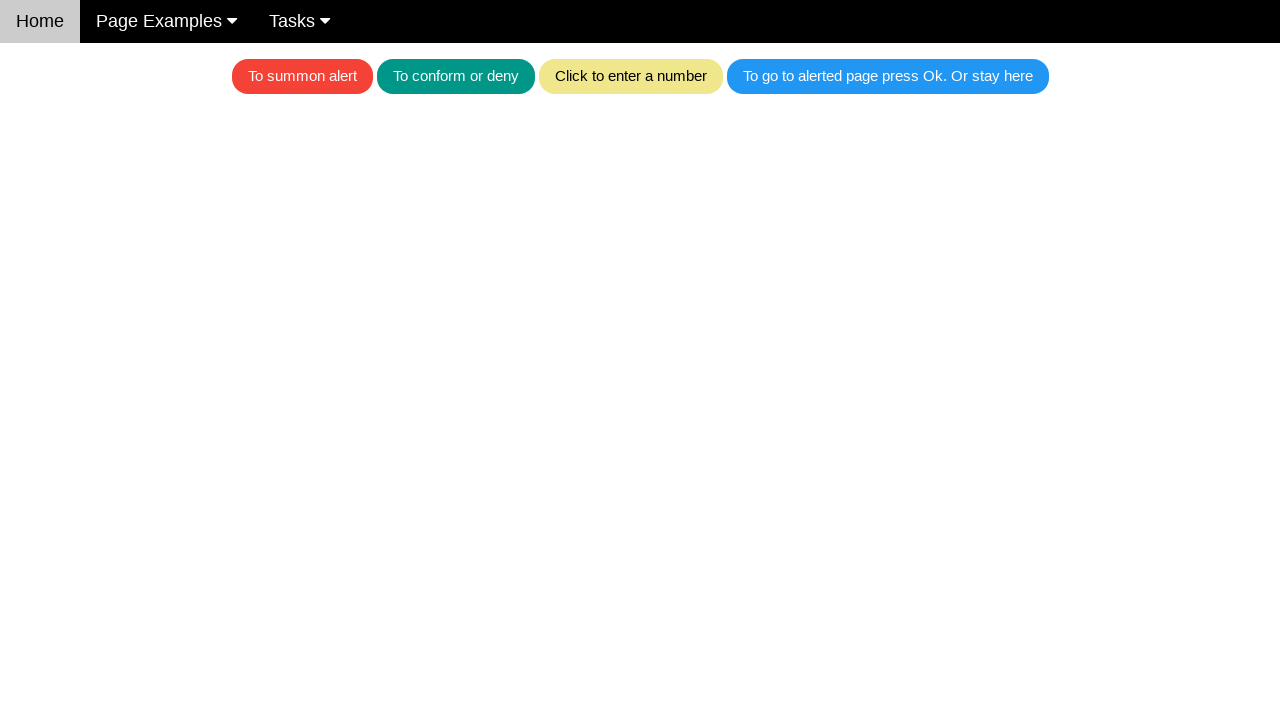

Clicked the blue button to trigger the alert at (888, 76) on .w3-blue
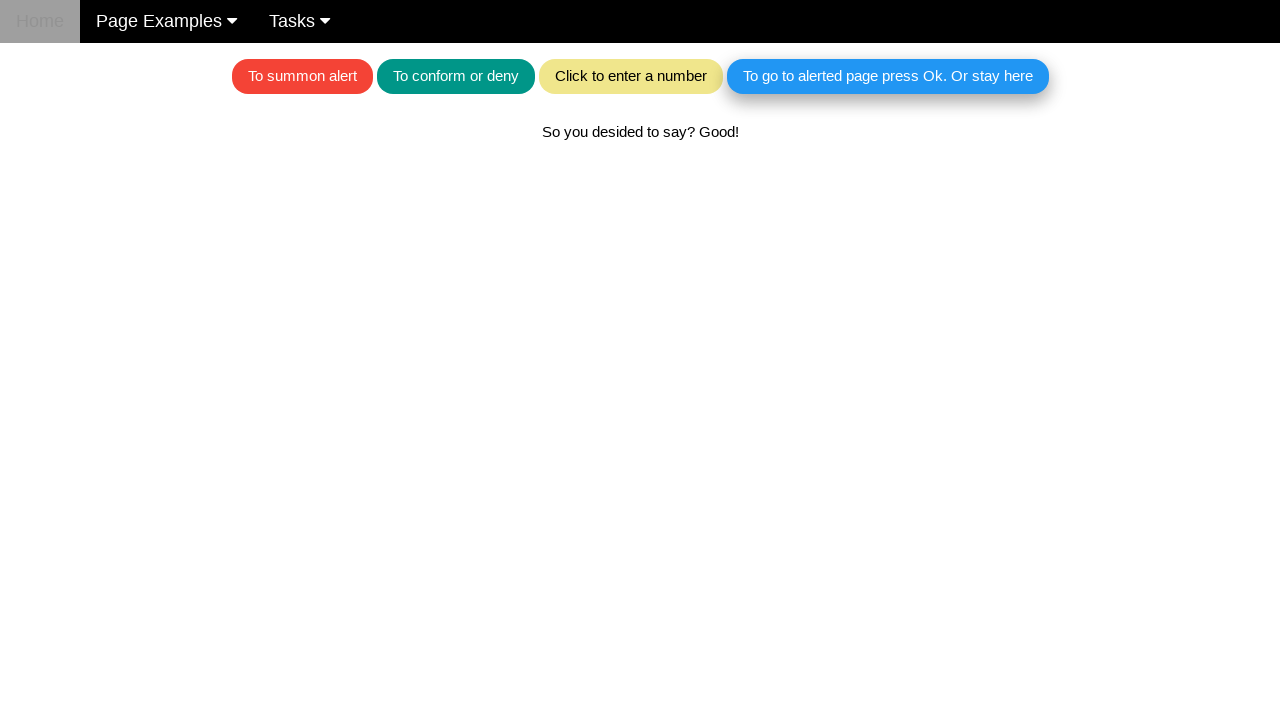

Waited for confirmation text to appear after dismissing alert
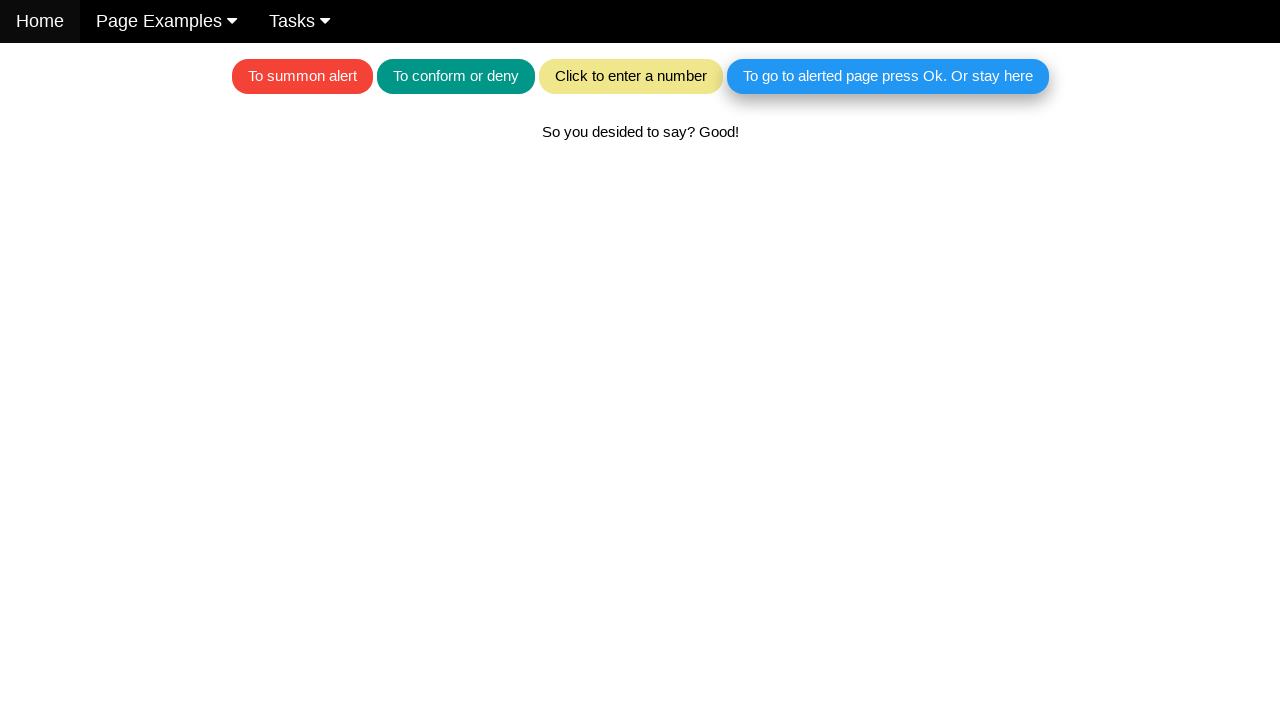

Retrieved confirmation text content
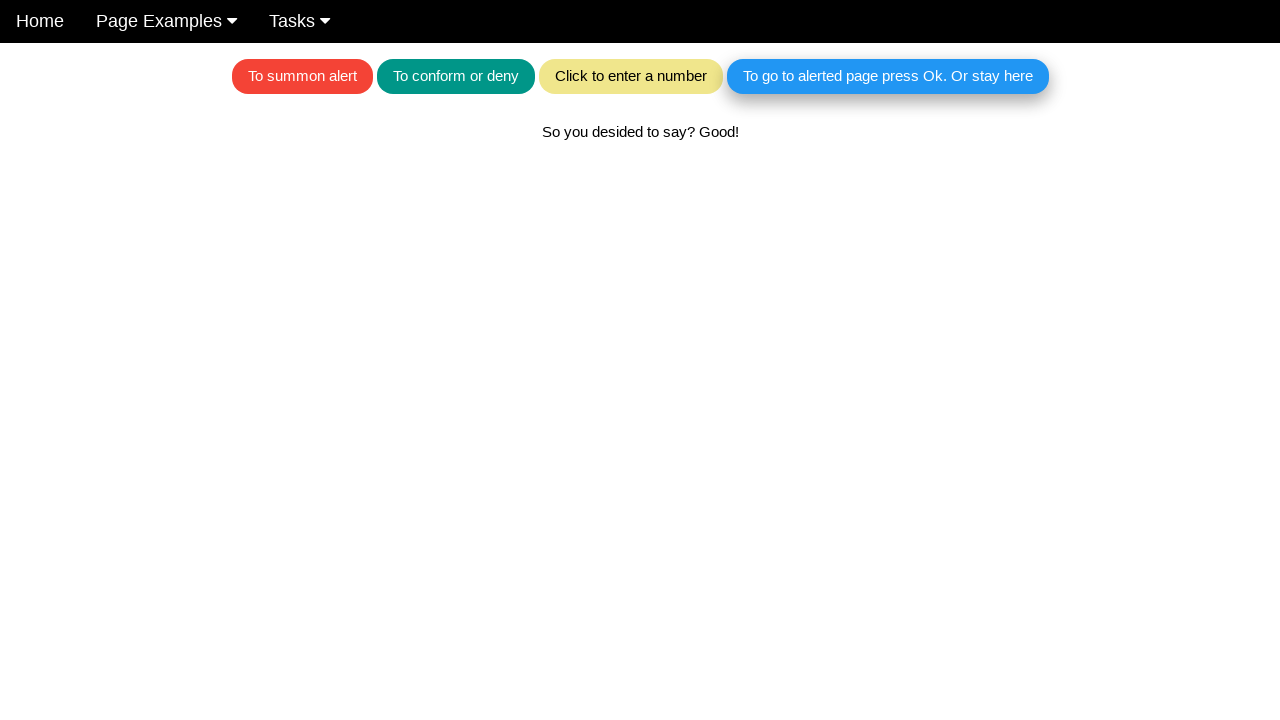

Verified confirmation text matches expected value: 'So you desided to say? Good!'
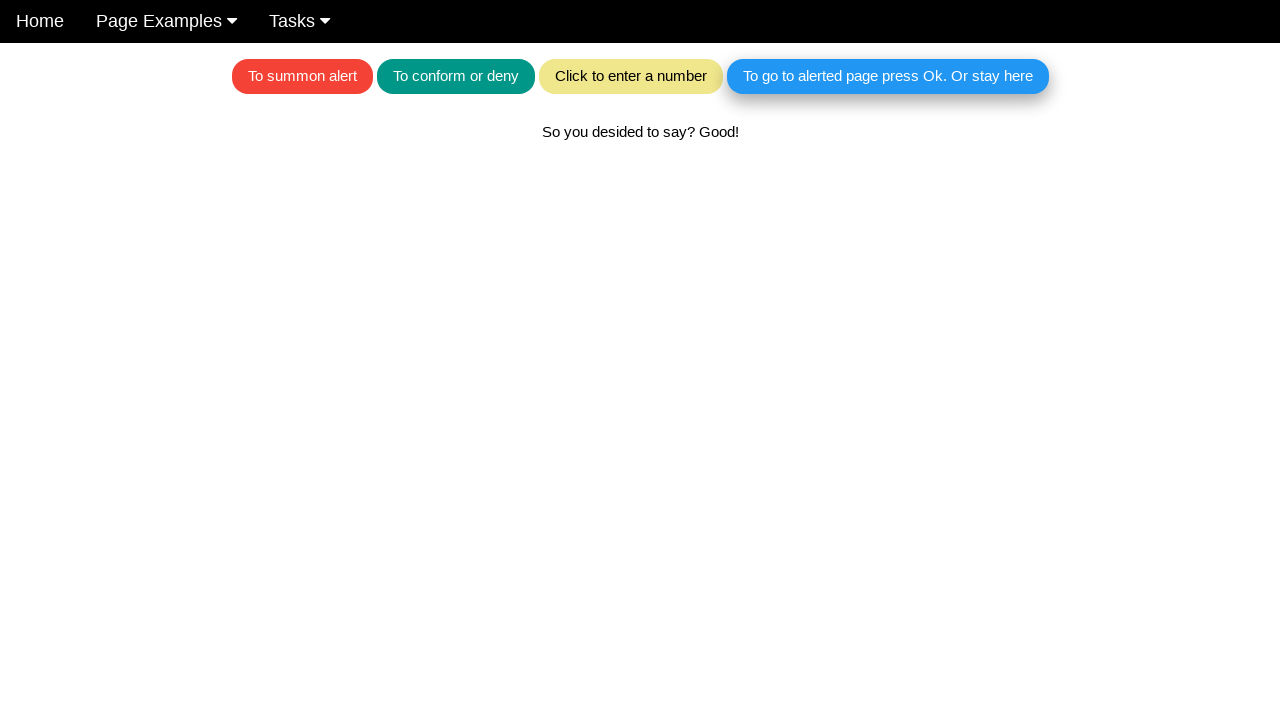

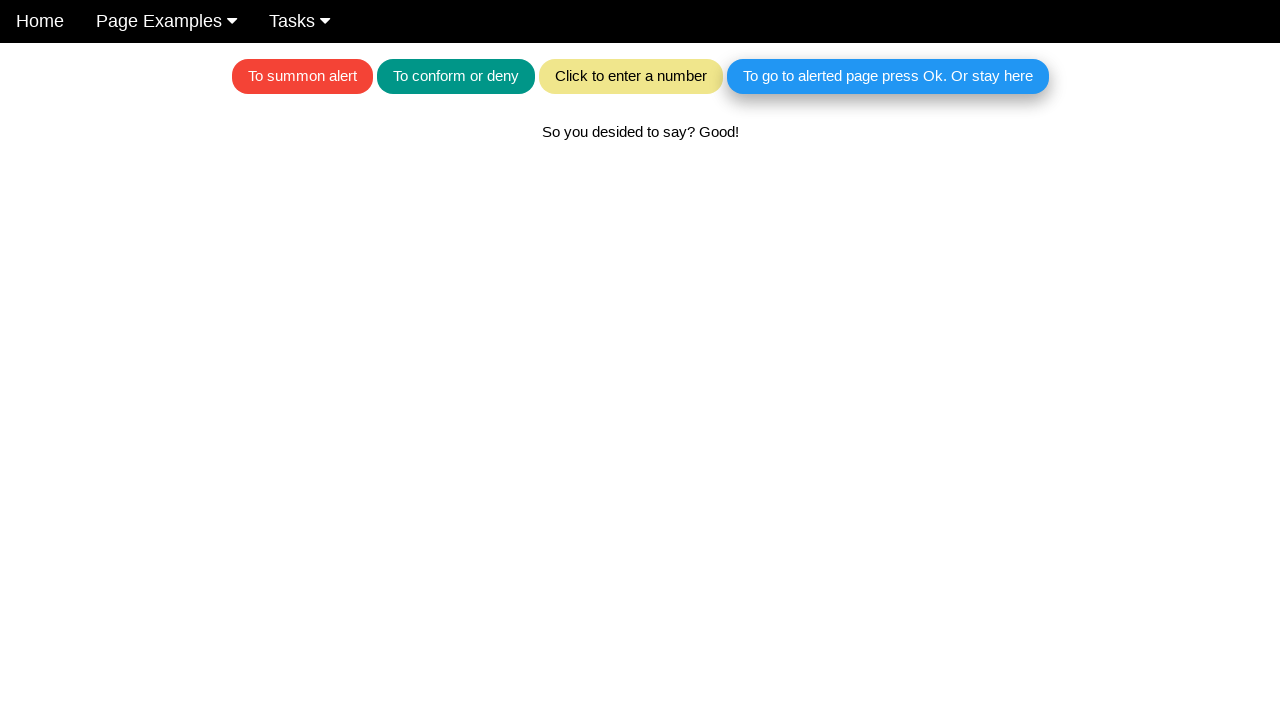